Tests checkbox functionality by locating two checkboxes, clicking them if not already selected, and verifying both are checked.

Starting URL: https://the-internet.herokuapp.com/checkboxes

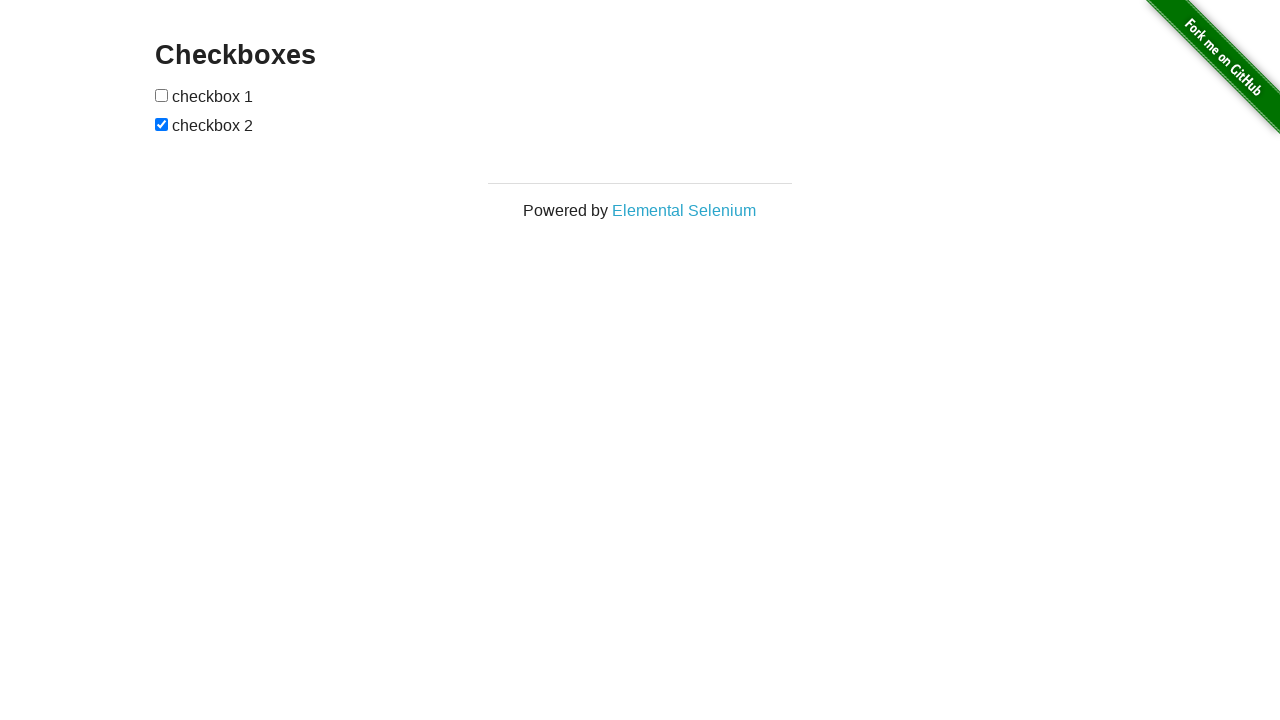

Located first checkbox element
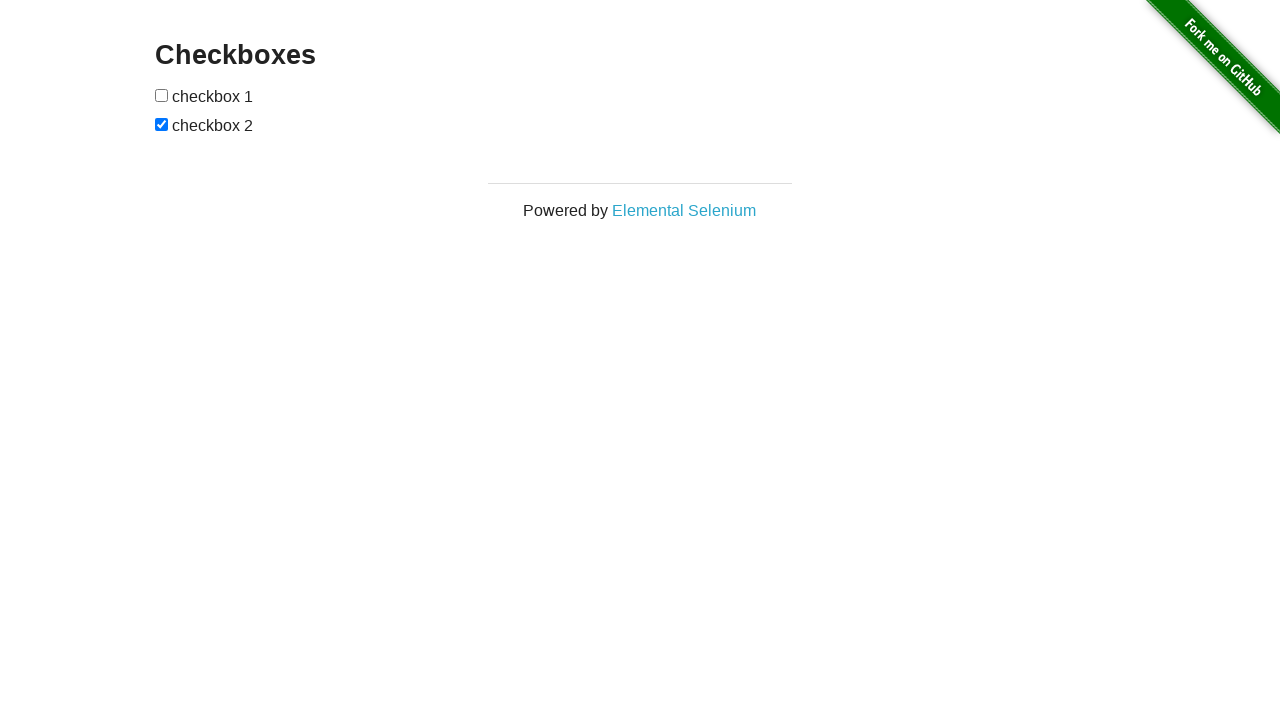

Located second checkbox element
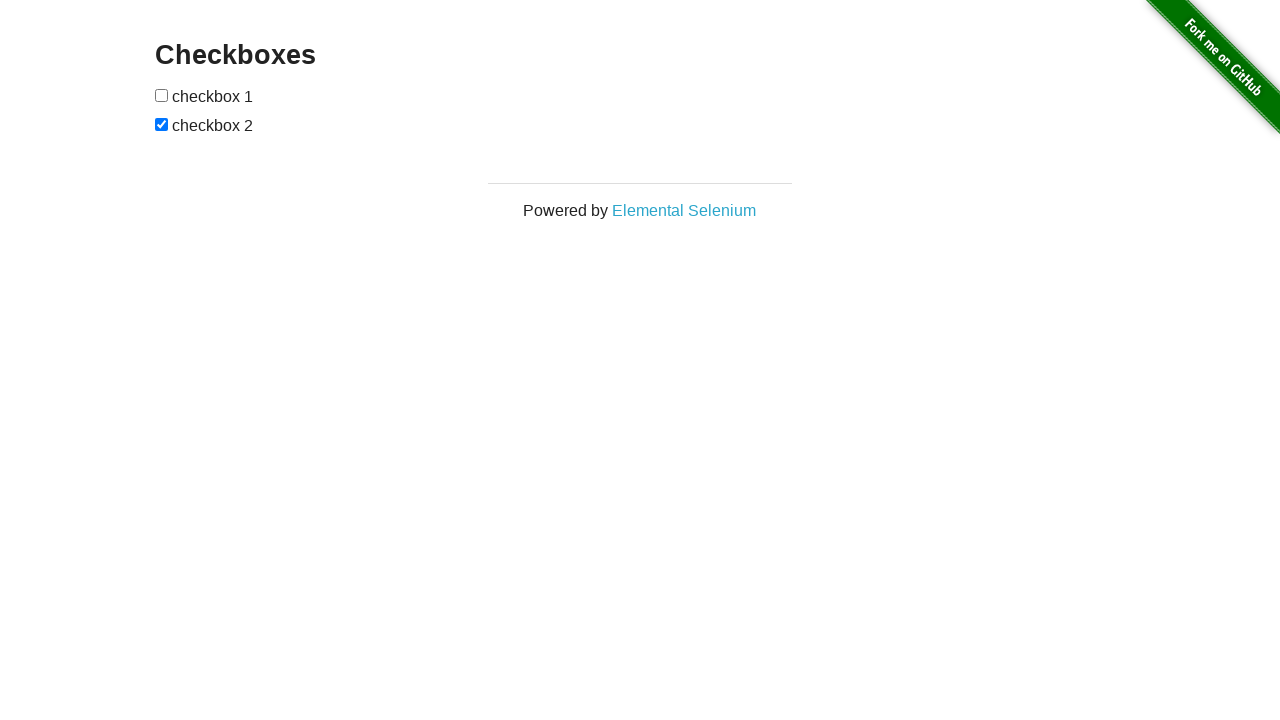

Clicked first checkbox to select it at (162, 95) on (//input[@type='checkbox'])[1]
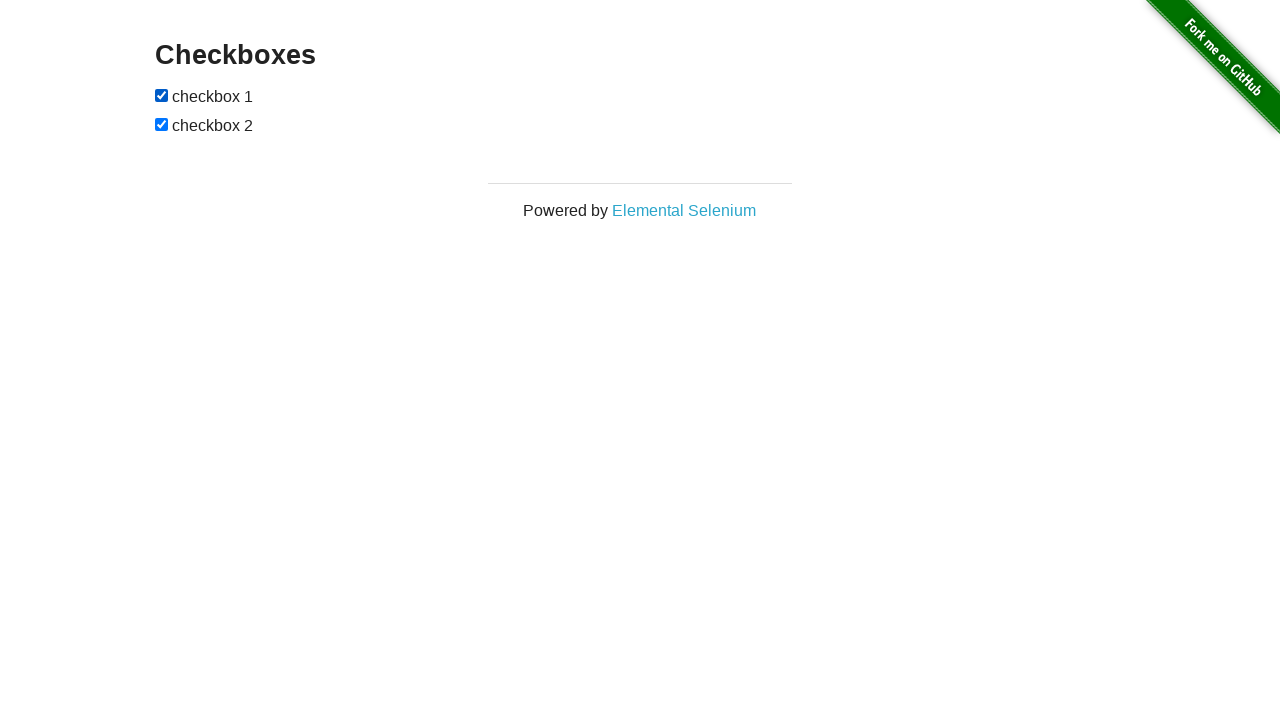

Second checkbox was already selected
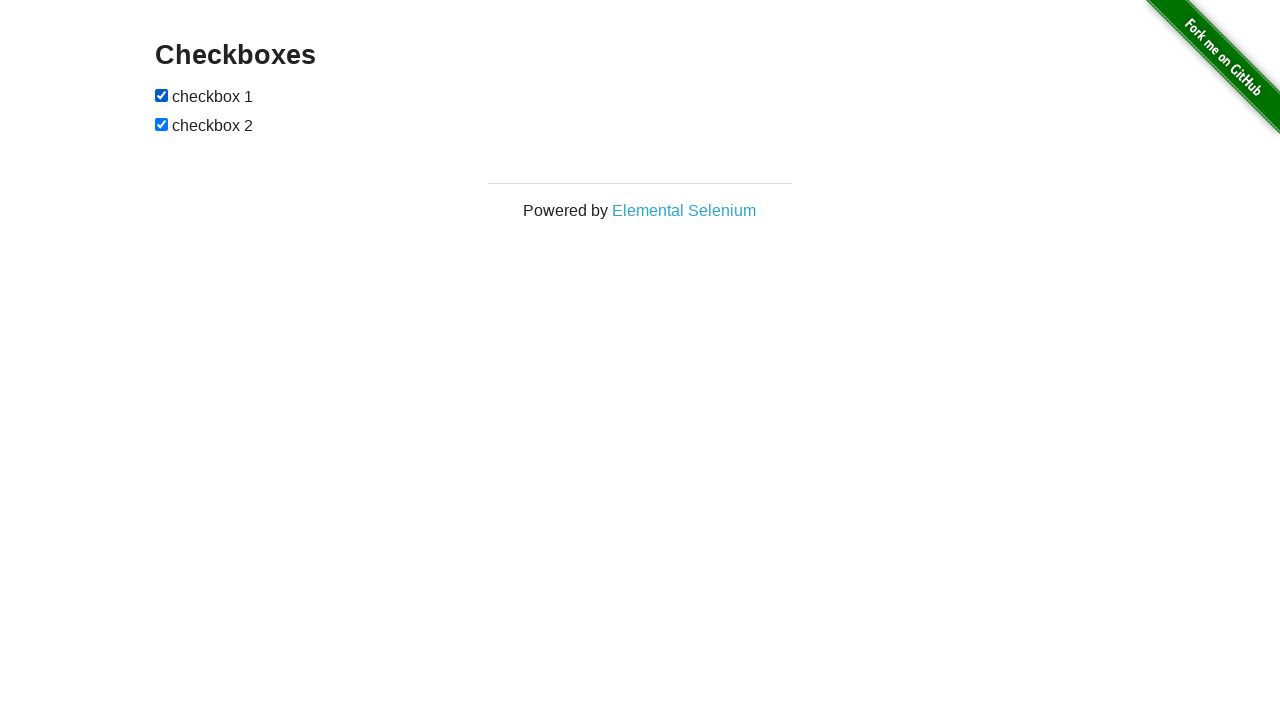

Verified first checkbox is checked
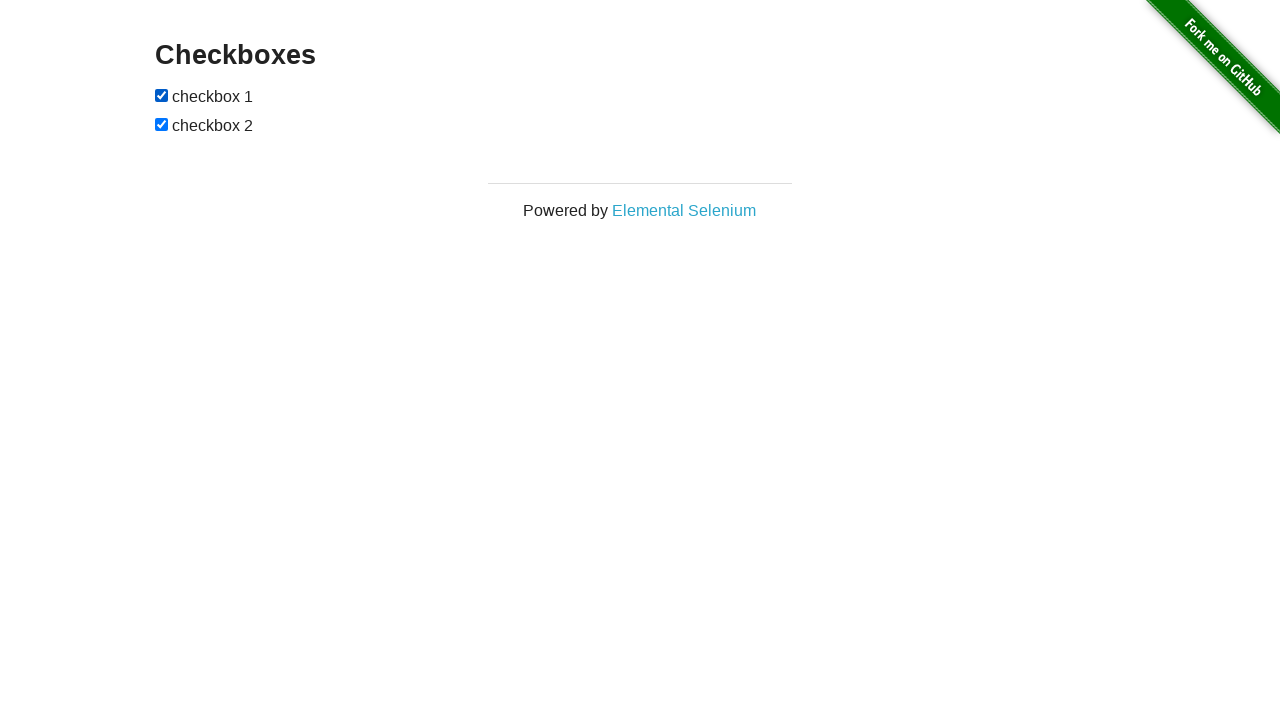

Verified second checkbox is checked
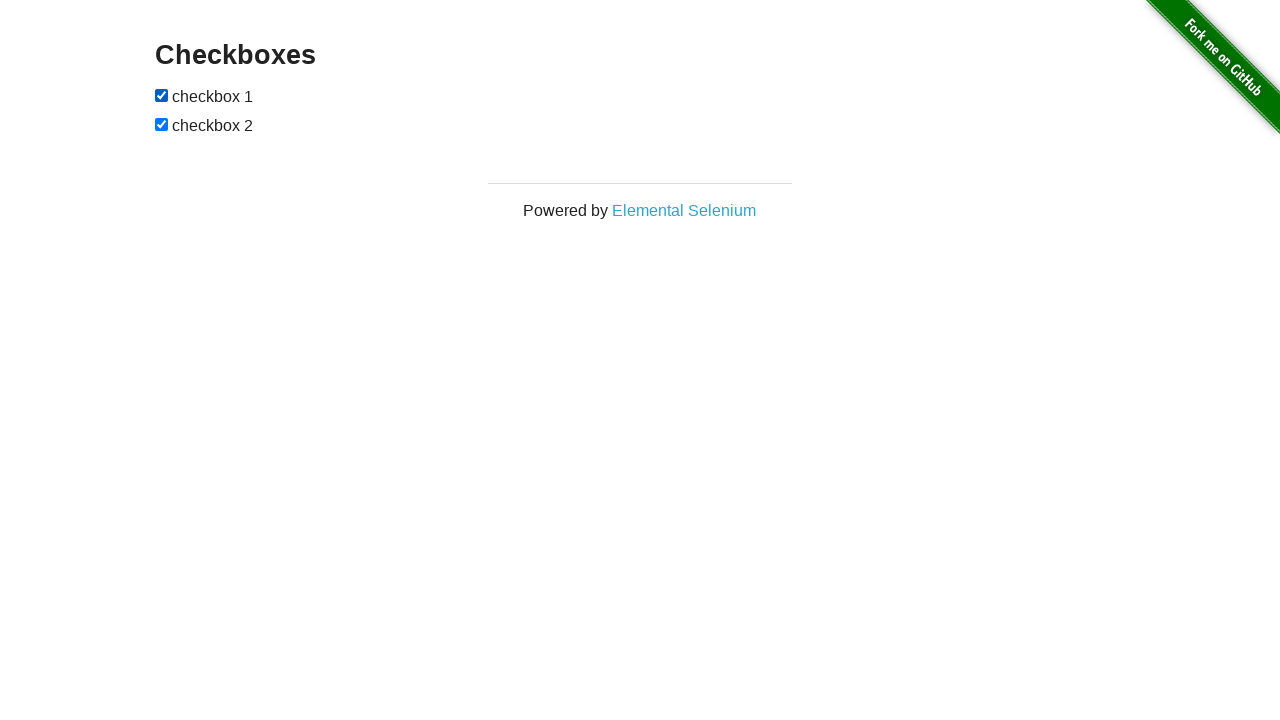

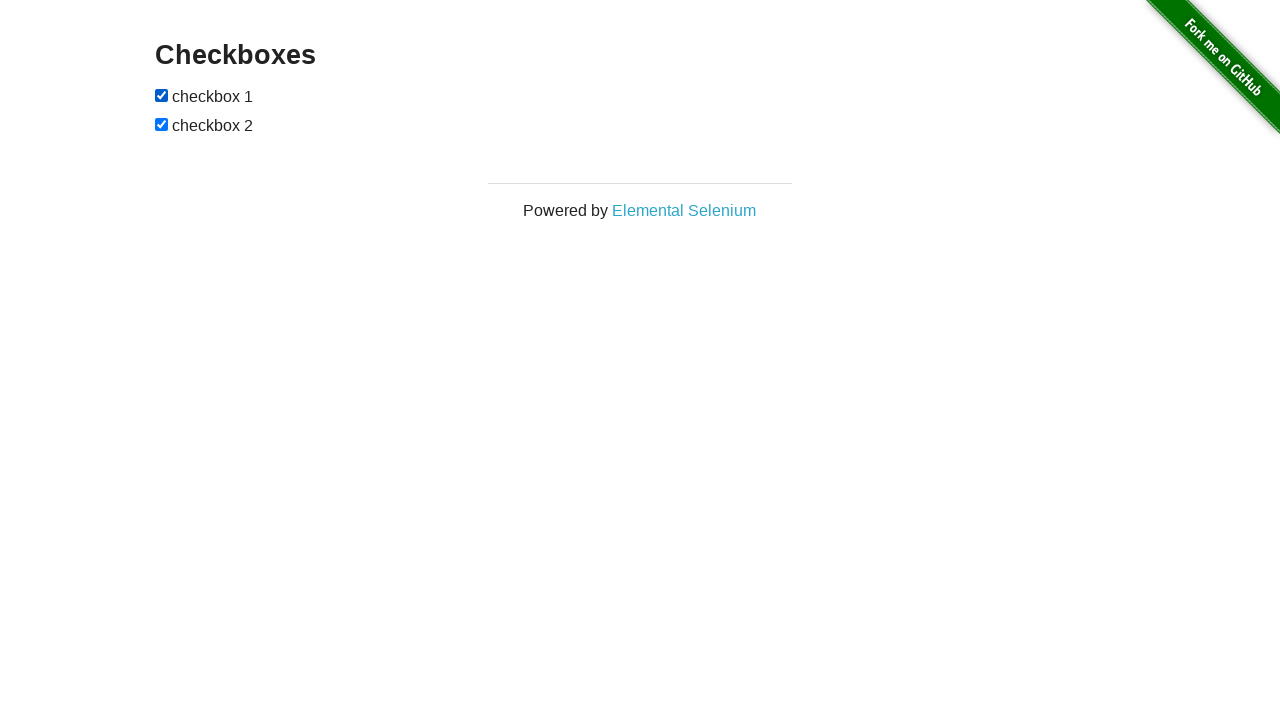